Tests shopping cart functionality by searching for products, adding them to cart, and applying a promo code

Starting URL: http://rahulshettyacademy.com/seleniumPractise/#/

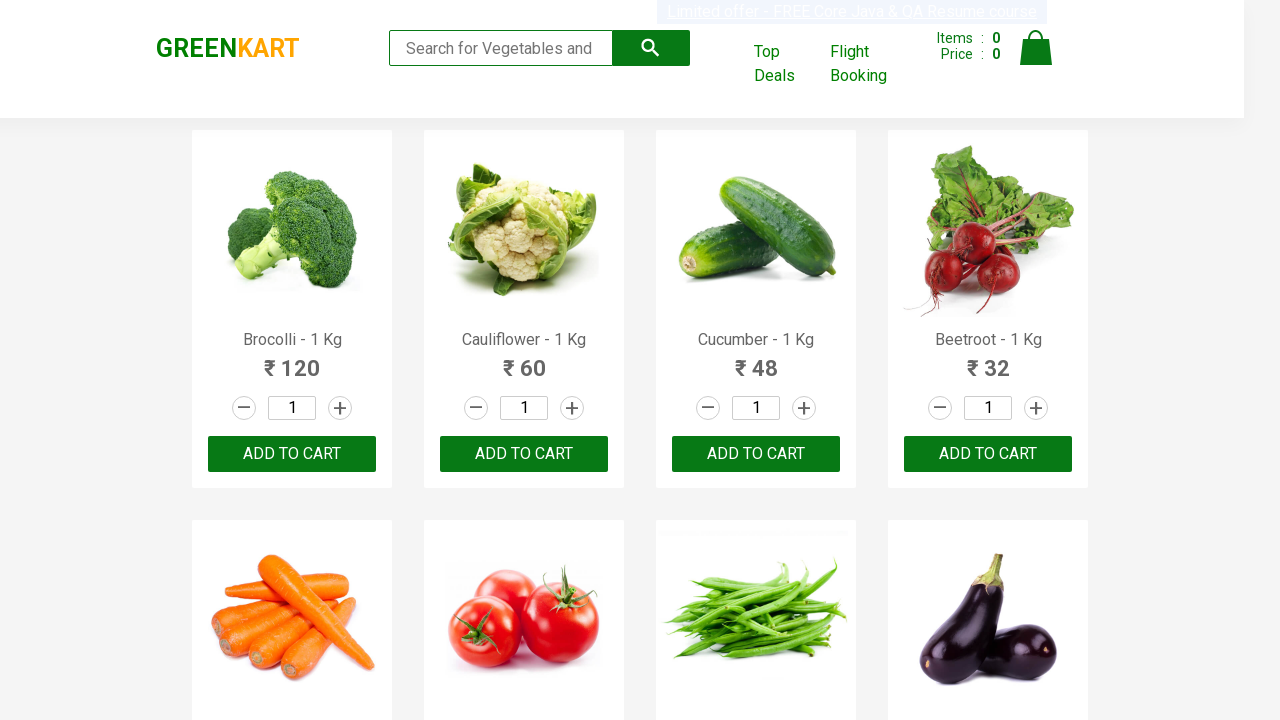

Filled search field with 'ber' to find products on input[type='search']
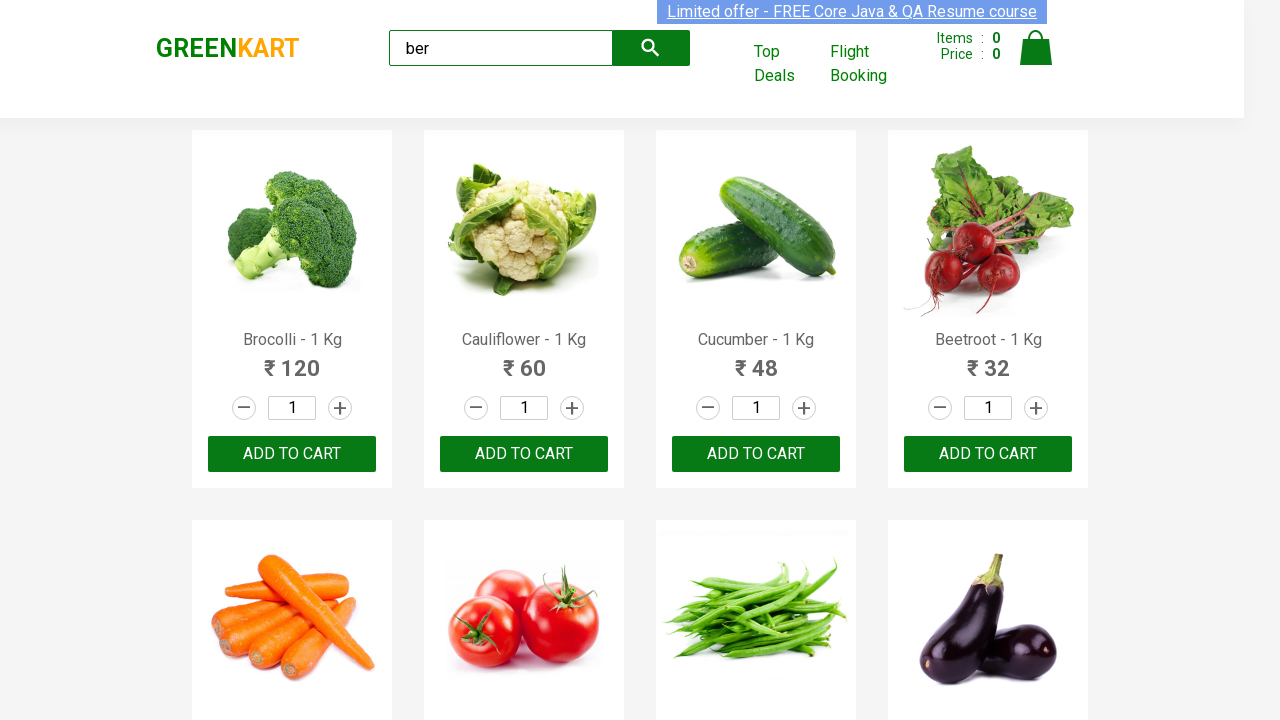

Product list loaded on page
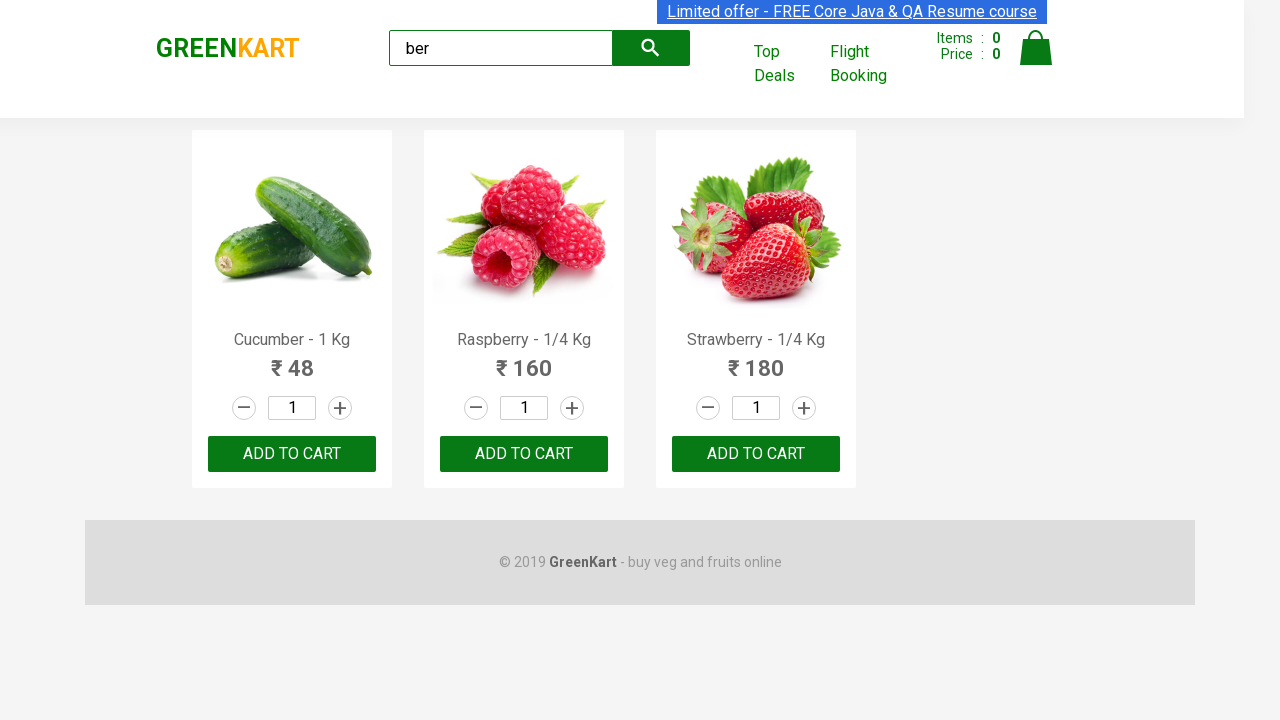

Located all matching product elements
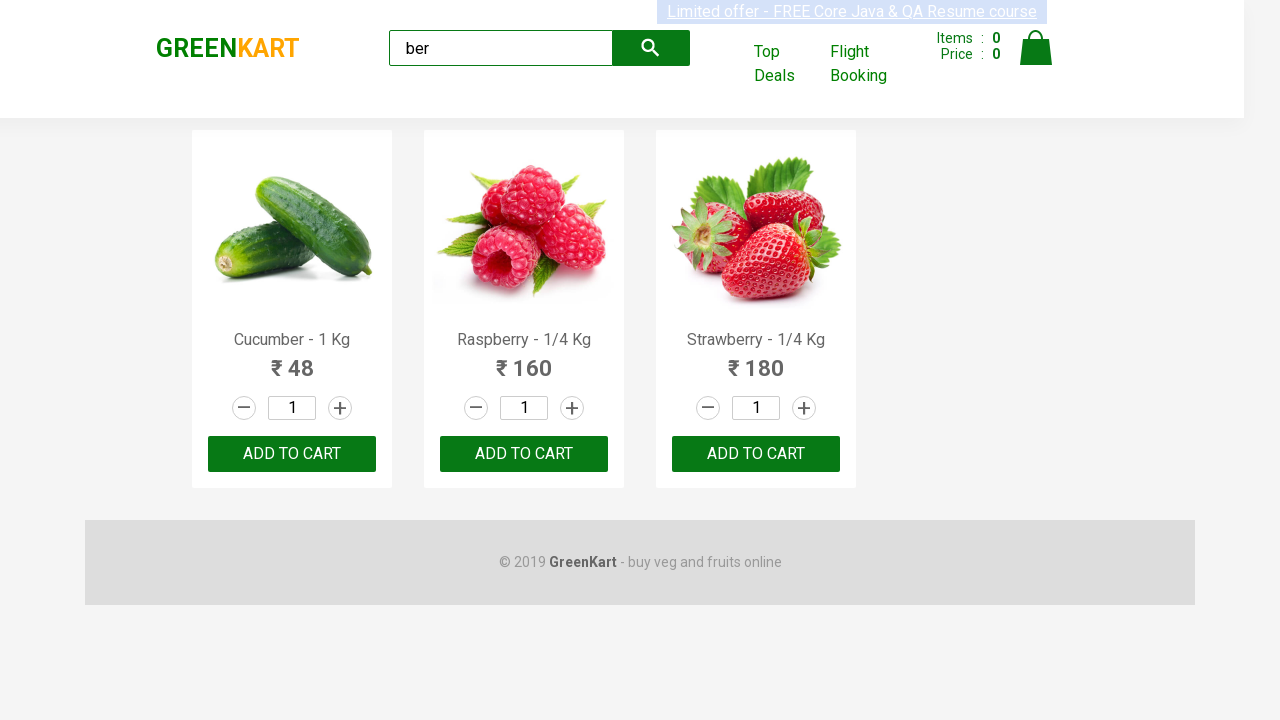

Added product 1 to cart at (292, 454) on xpath=//div[@class='product'] >> nth=0 >> button
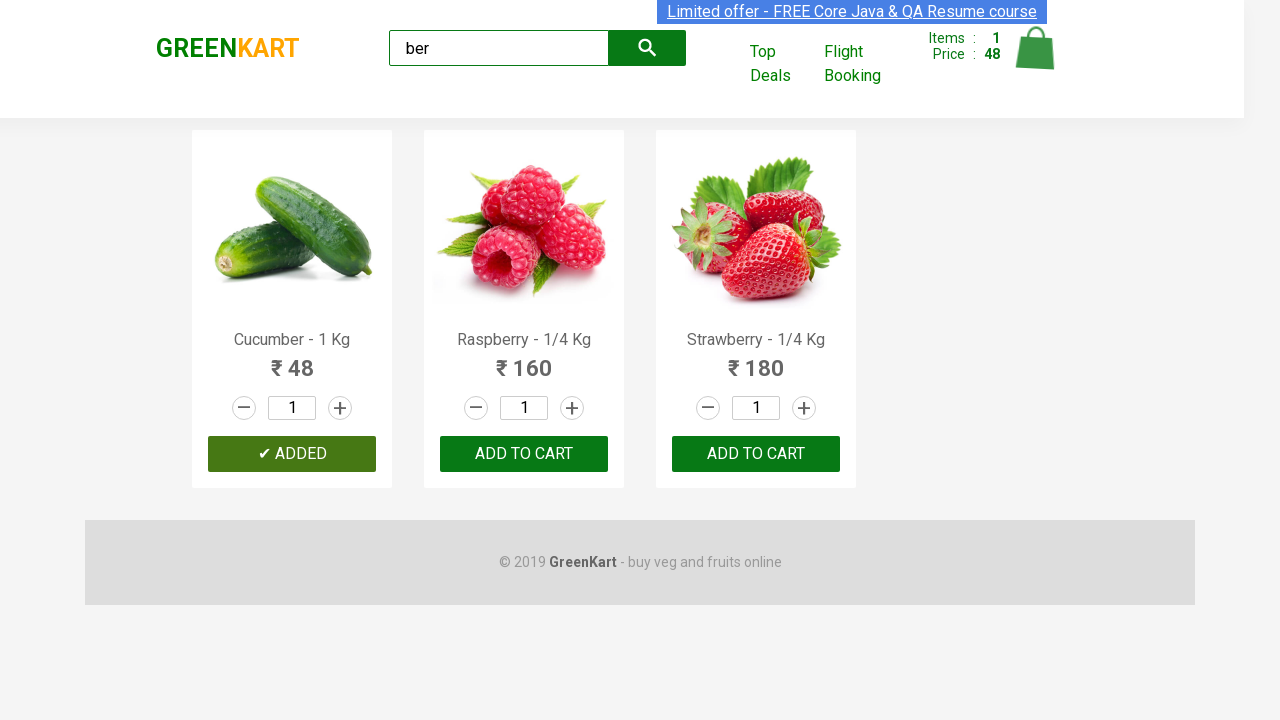

Added product 2 to cart at (524, 454) on xpath=//div[@class='product'] >> nth=1 >> button
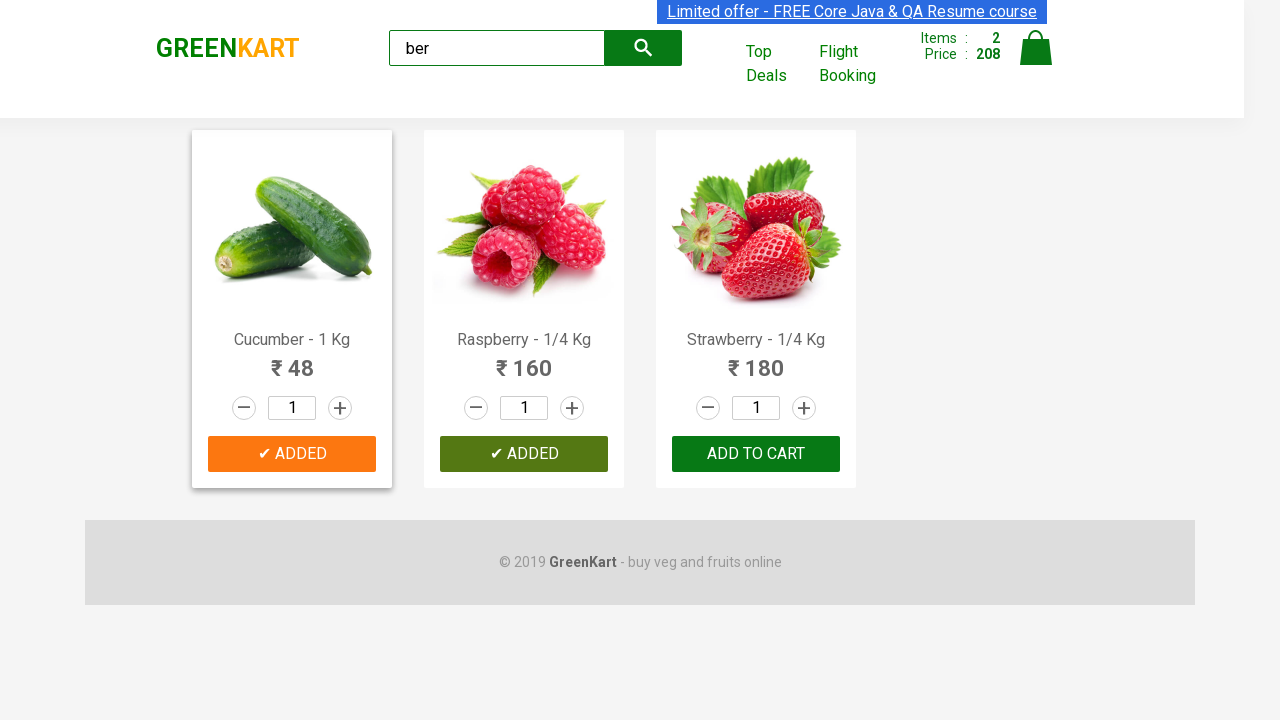

Added product 3 to cart at (756, 454) on xpath=//div[@class='product'] >> nth=2 >> button
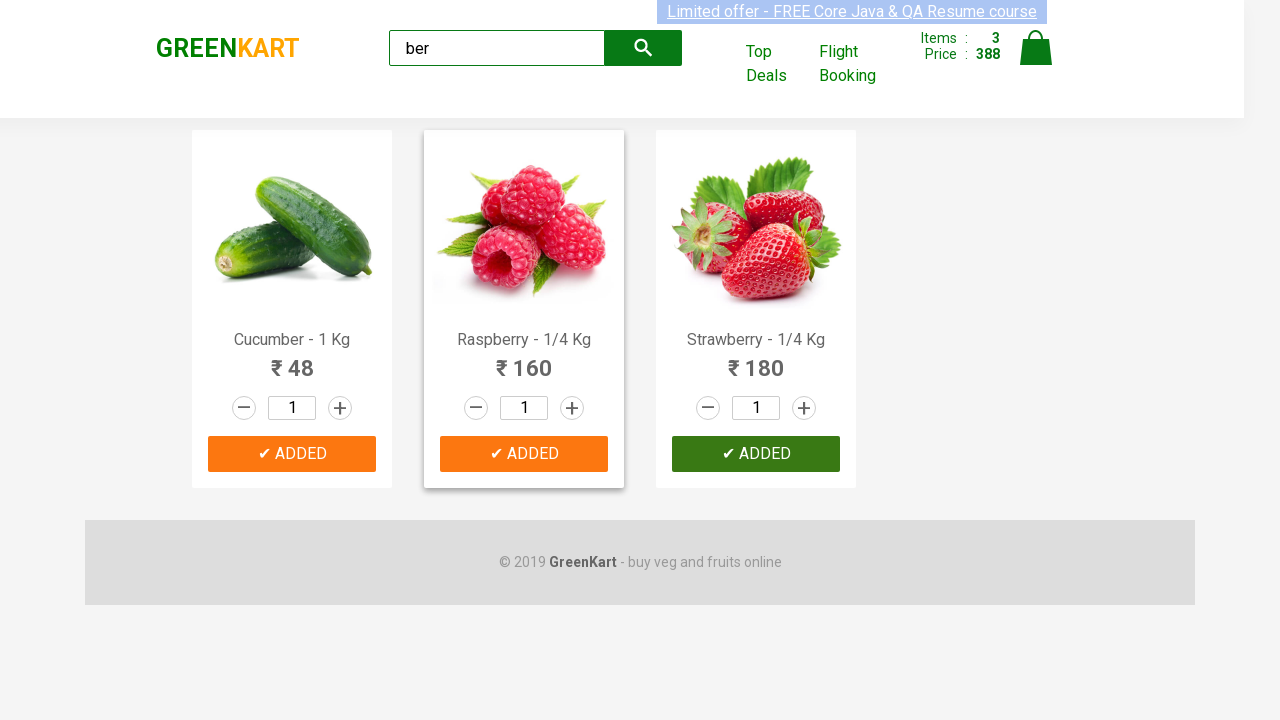

Clicked cart icon to view shopping cart at (1036, 48) on img[alt='Cart']
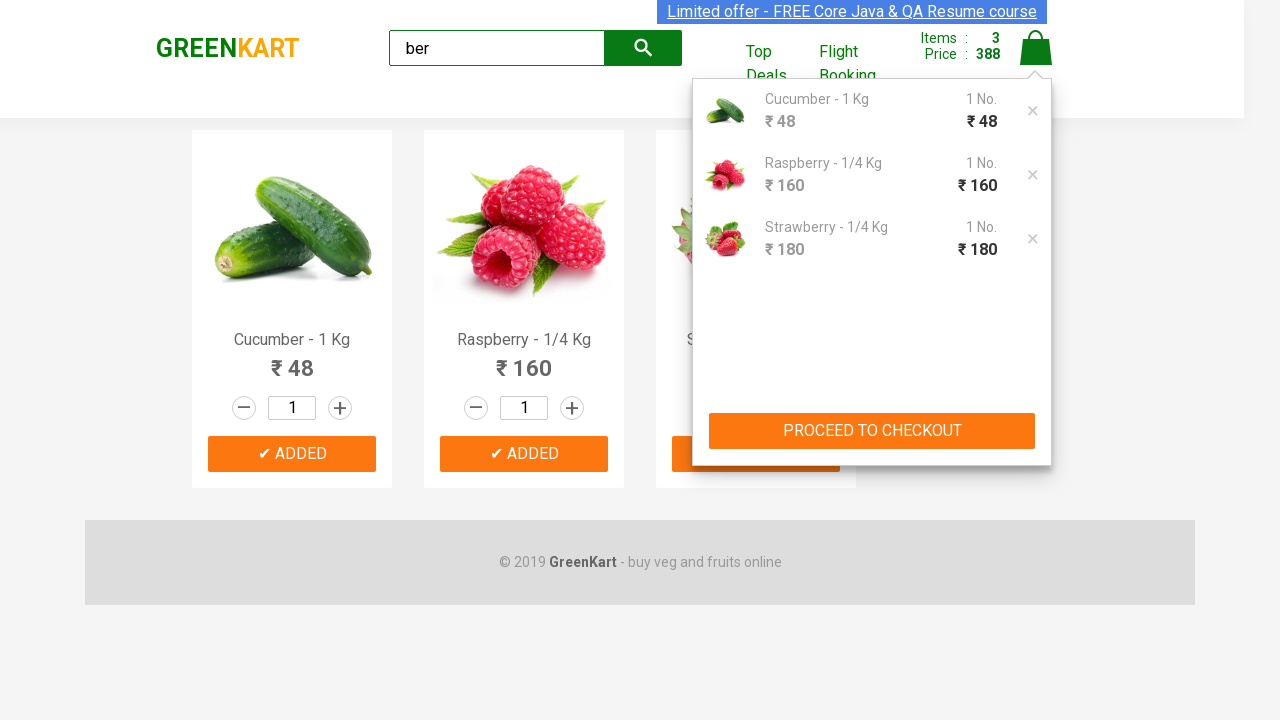

Clicked PROCEED TO CHECKOUT button at (872, 431) on xpath=//button[text()='PROCEED TO CHECKOUT']
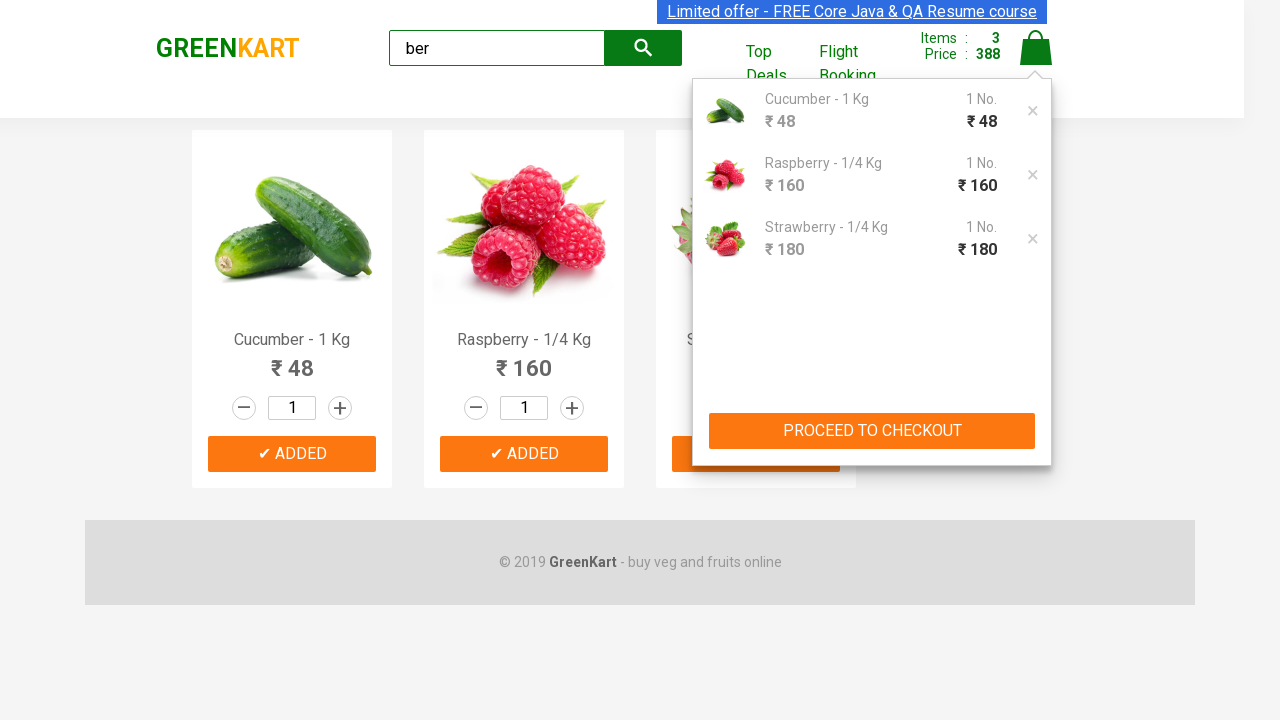

Filled promo code field with 'rahulshettyacademy' on .promoCode
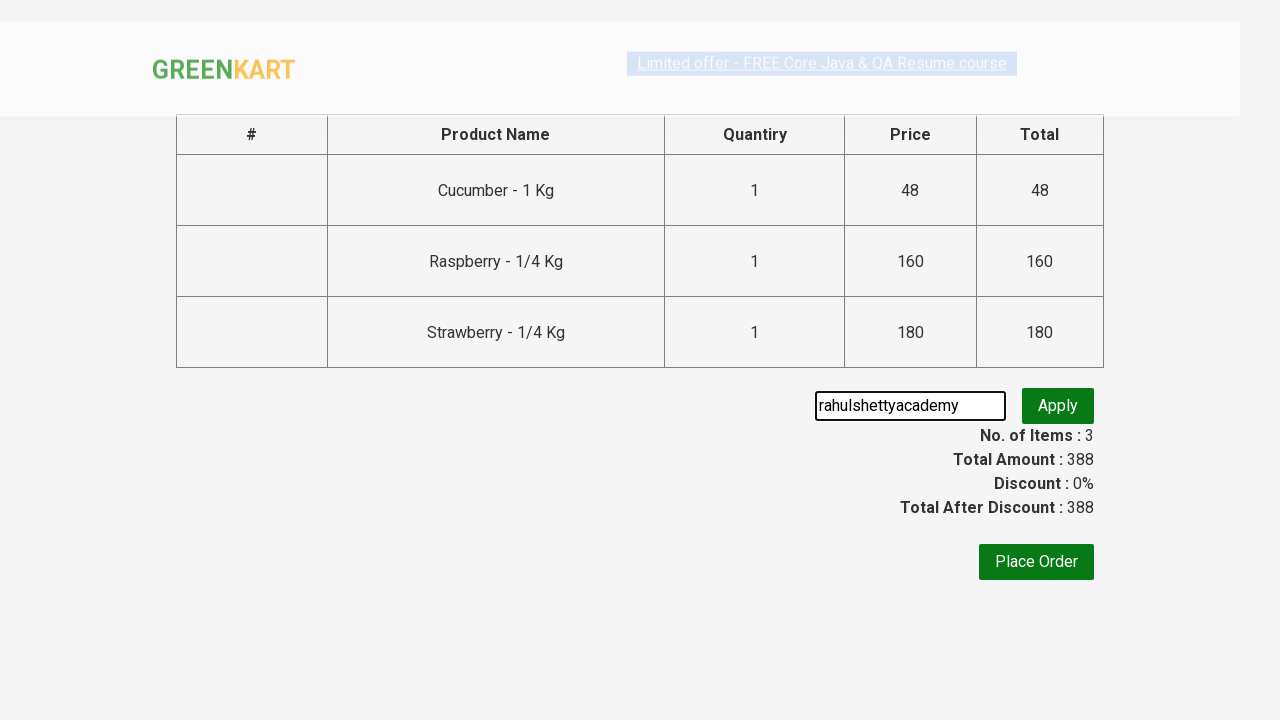

Clicked Apply button to apply promo code at (1058, 406) on .promoBtn
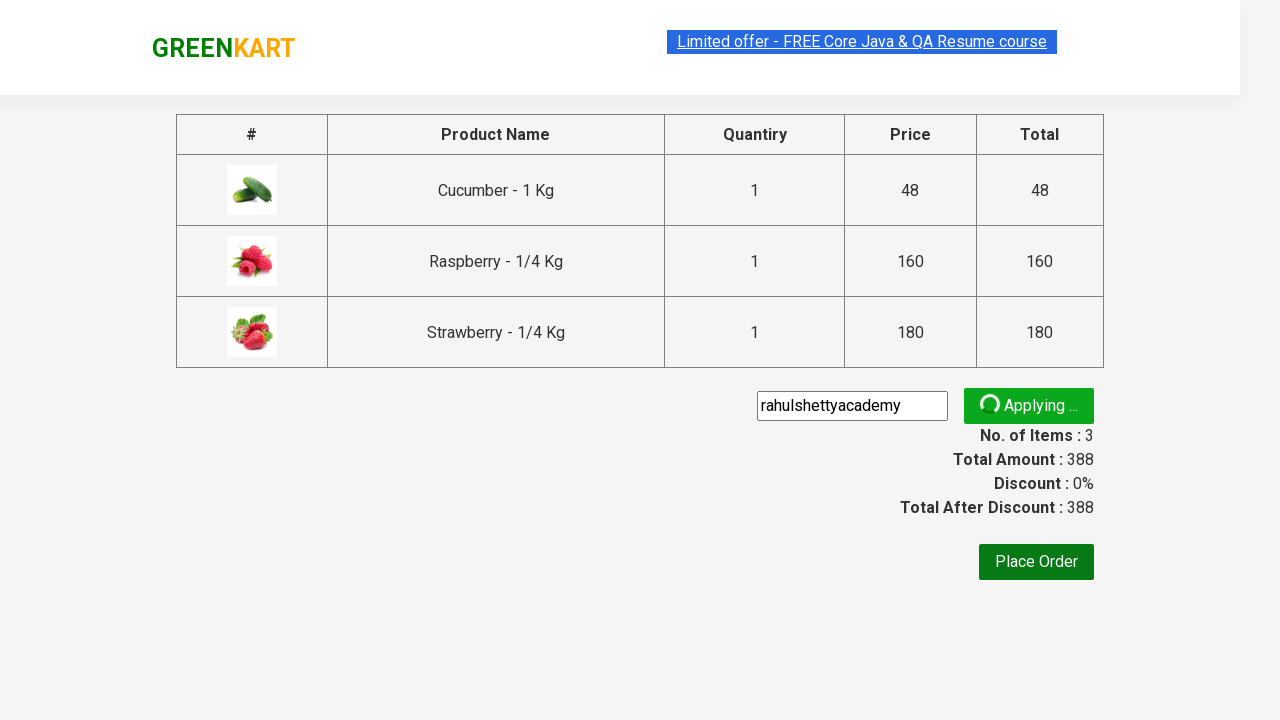

Promo code successfully applied and discount information displayed
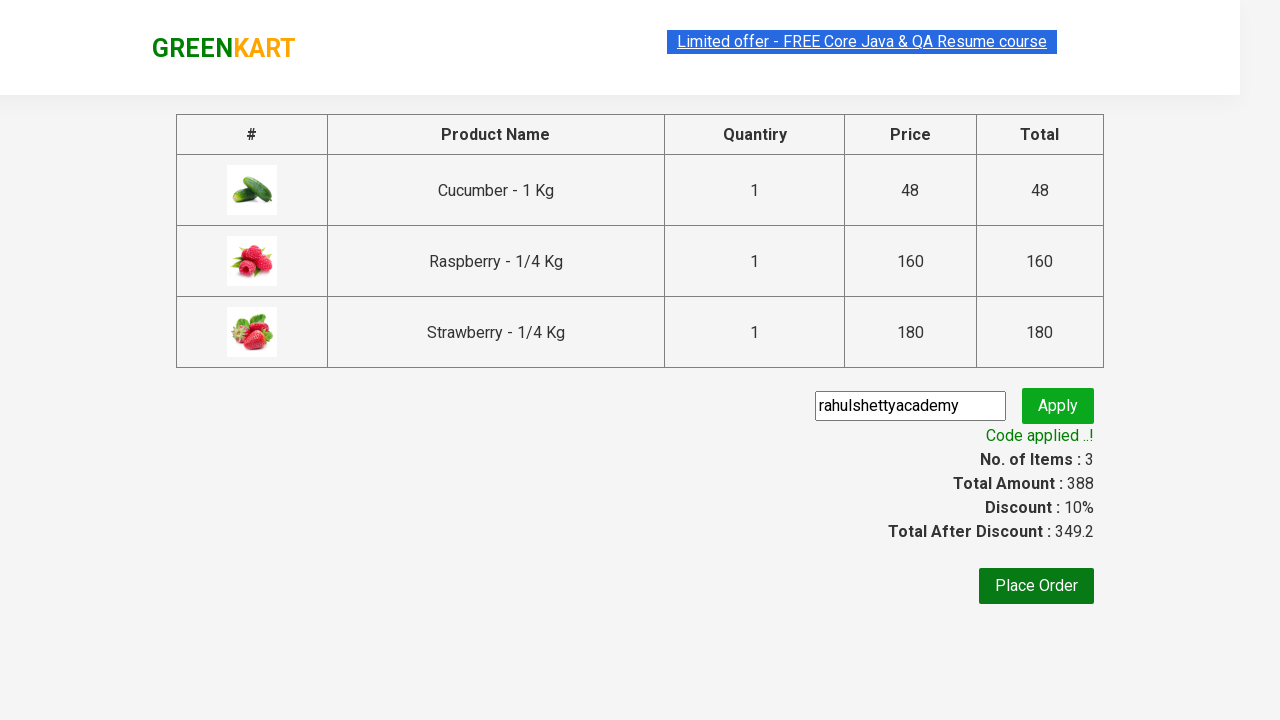

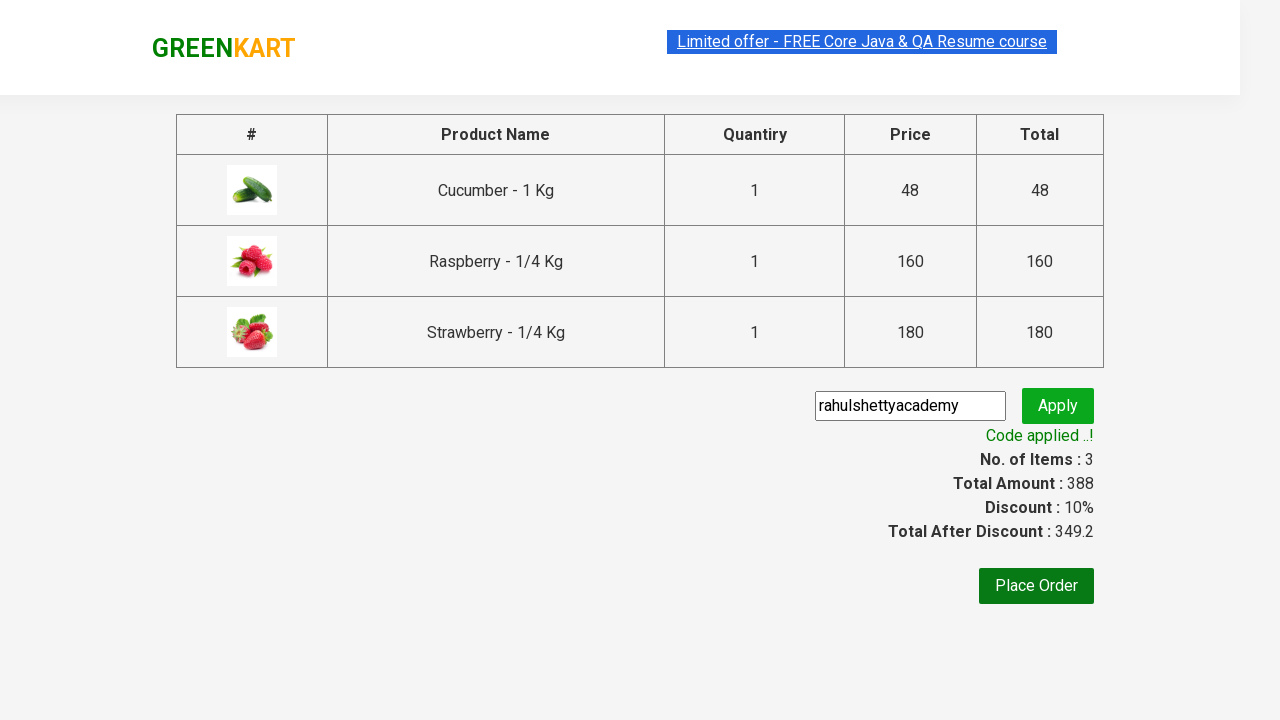